Tests nested iframe handling by navigating to the Nested Frames page, switching through frame hierarchy, and verifying content in the middle frame

Starting URL: https://the-internet.herokuapp.com

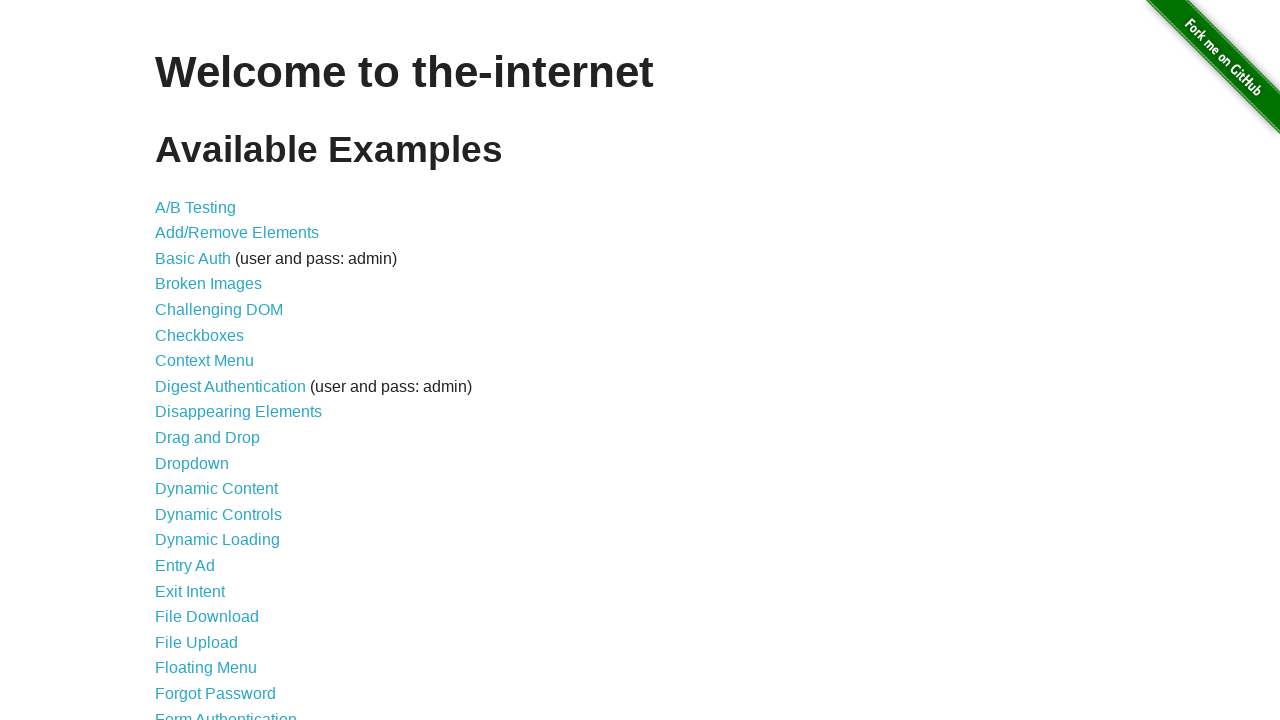

Clicked on 'Nested Frames' link at (210, 395) on text=Nested Frames
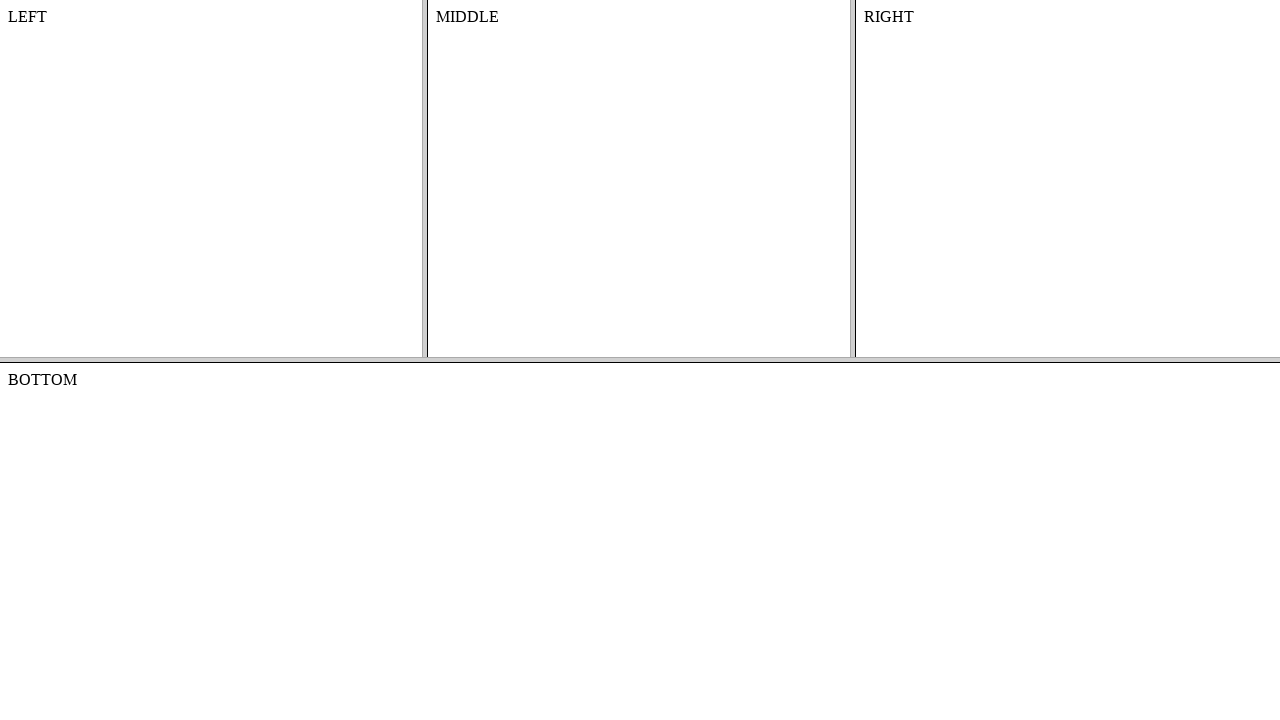

Waited for page to fully load
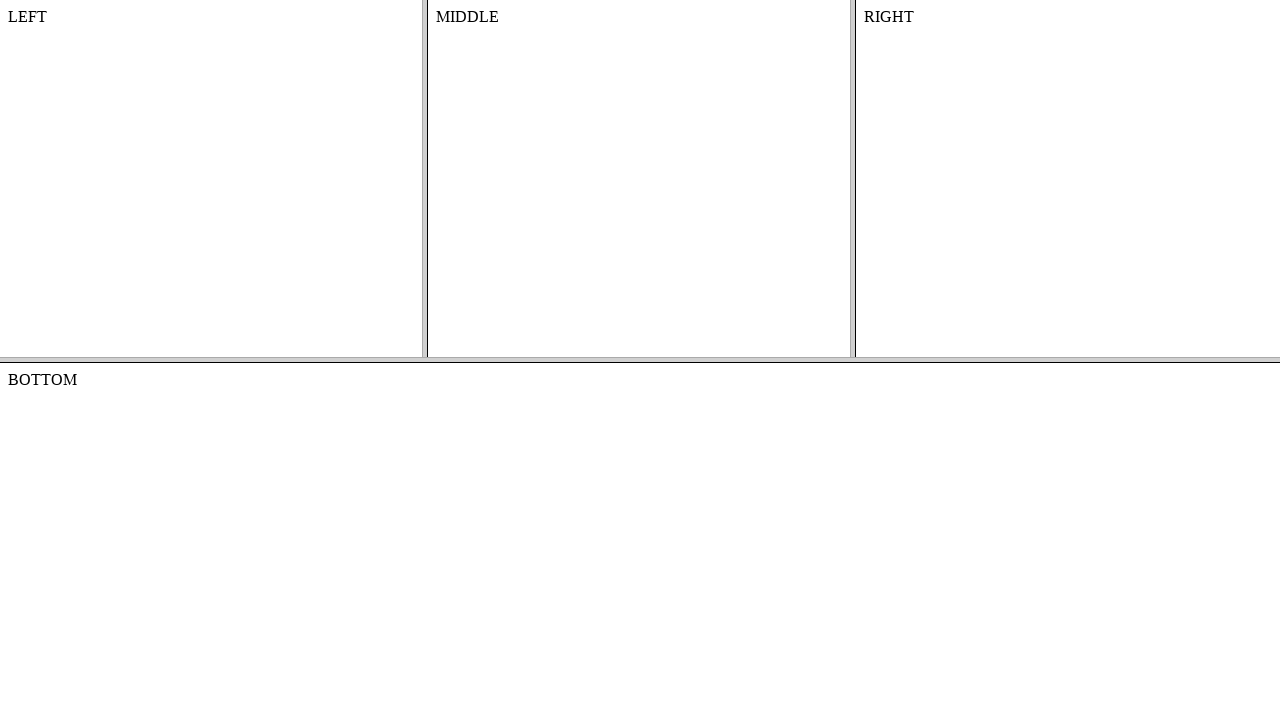

Located the top frame element
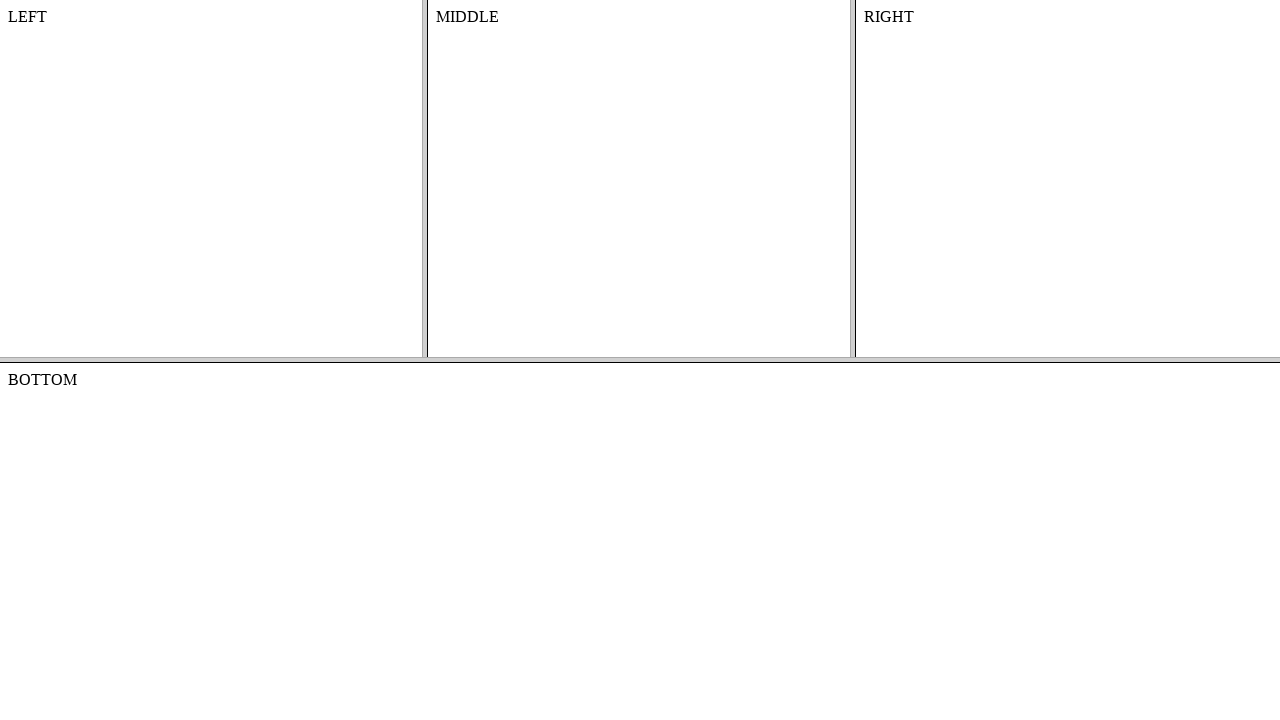

Located the middle frame within the top frame
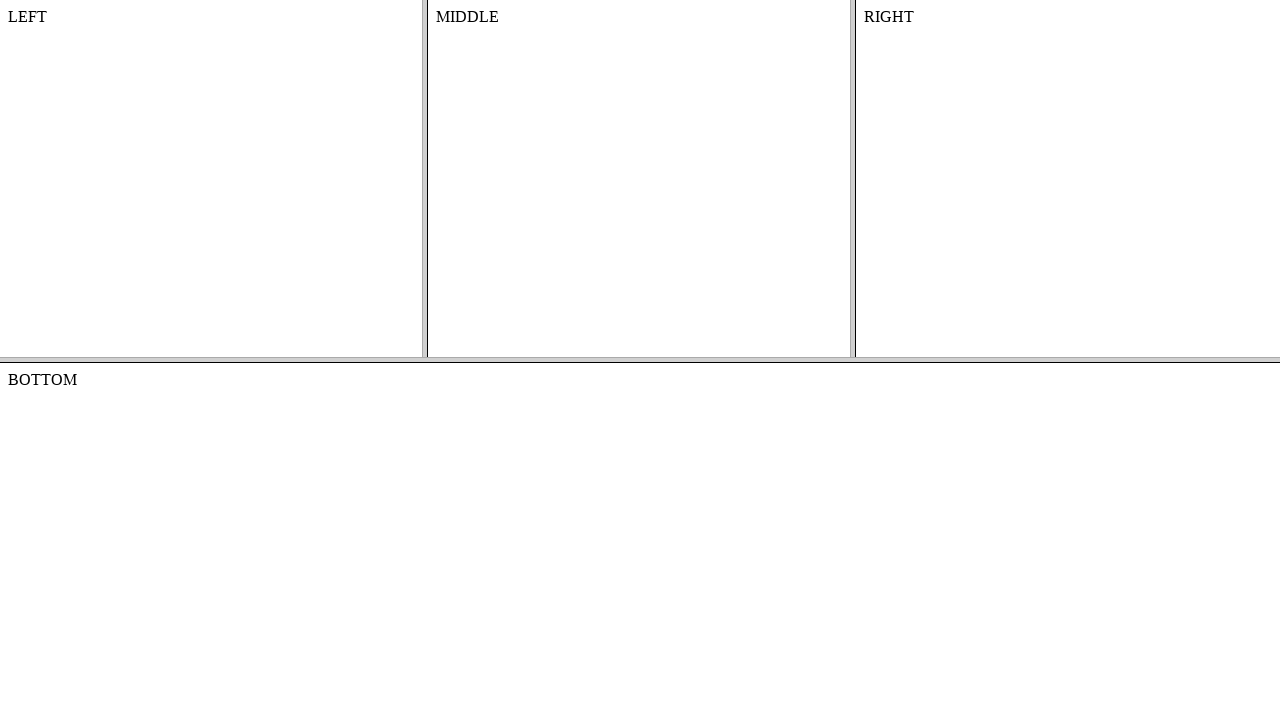

Located content element in middle frame
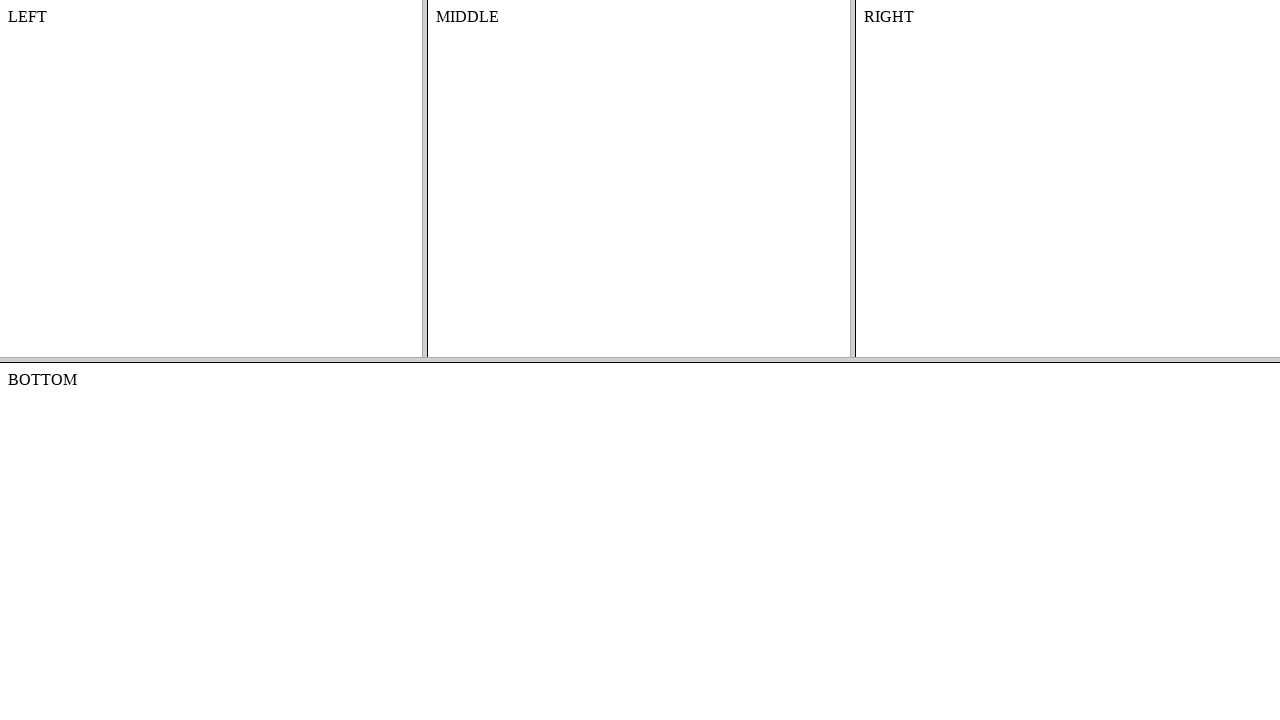

Waited for content element to be visible
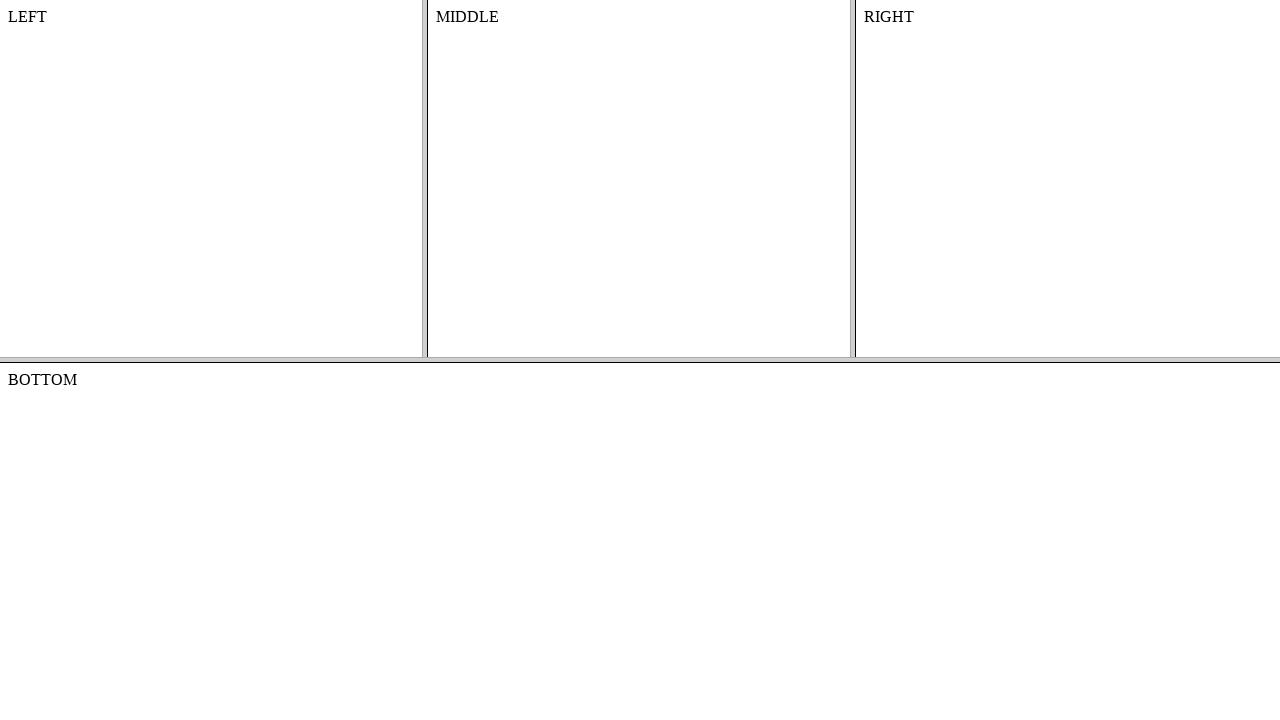

Retrieved and printed text content from middle frame (expected: 'MIDDLE')
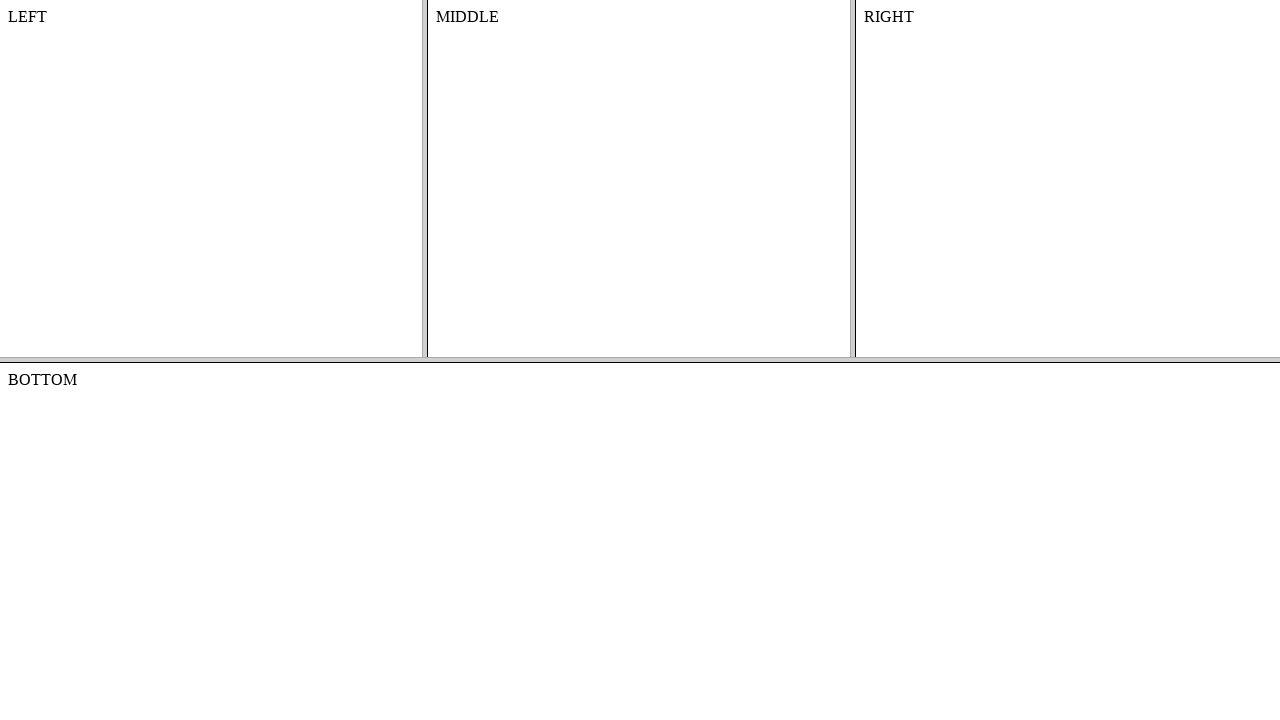

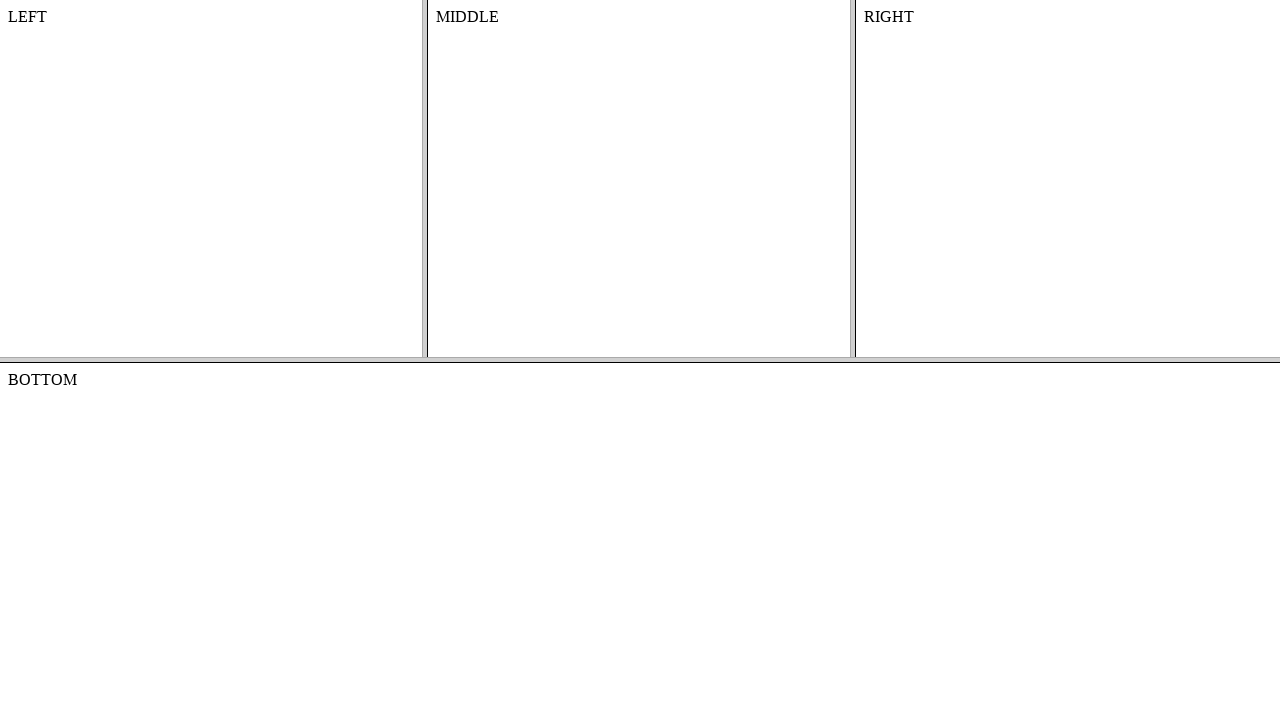